Fills out a text box form with username, email, and address fields on the DemoQA practice site.

Starting URL: https://demoqa.com/text-box

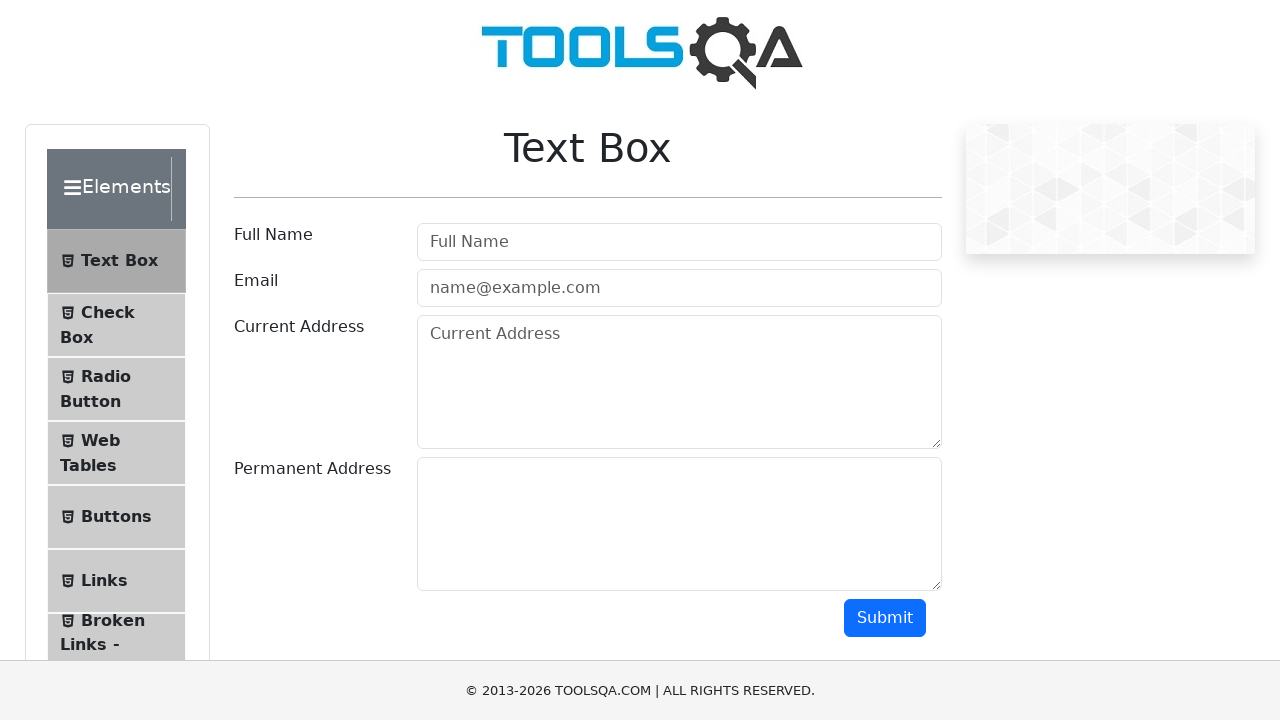

Filled username field with 'Manirajan3' on #userName
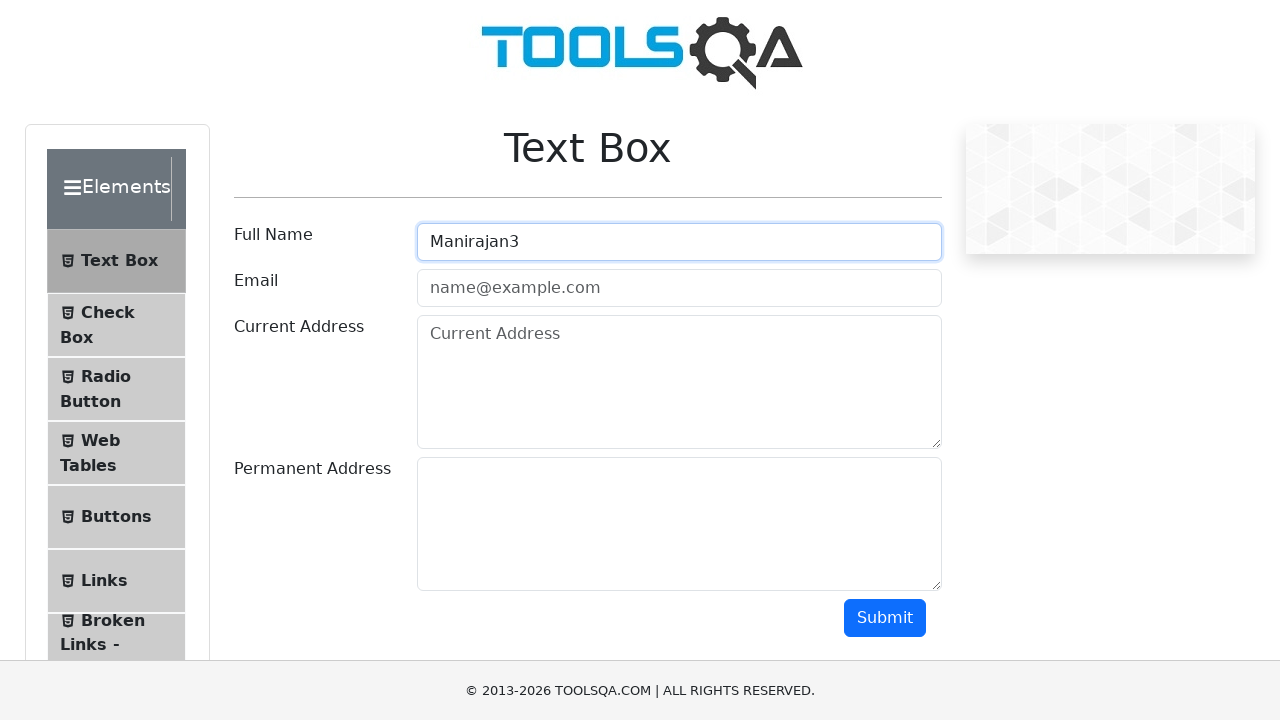

Filled email field with 'manirajann93@gmail.com' on #userEmail
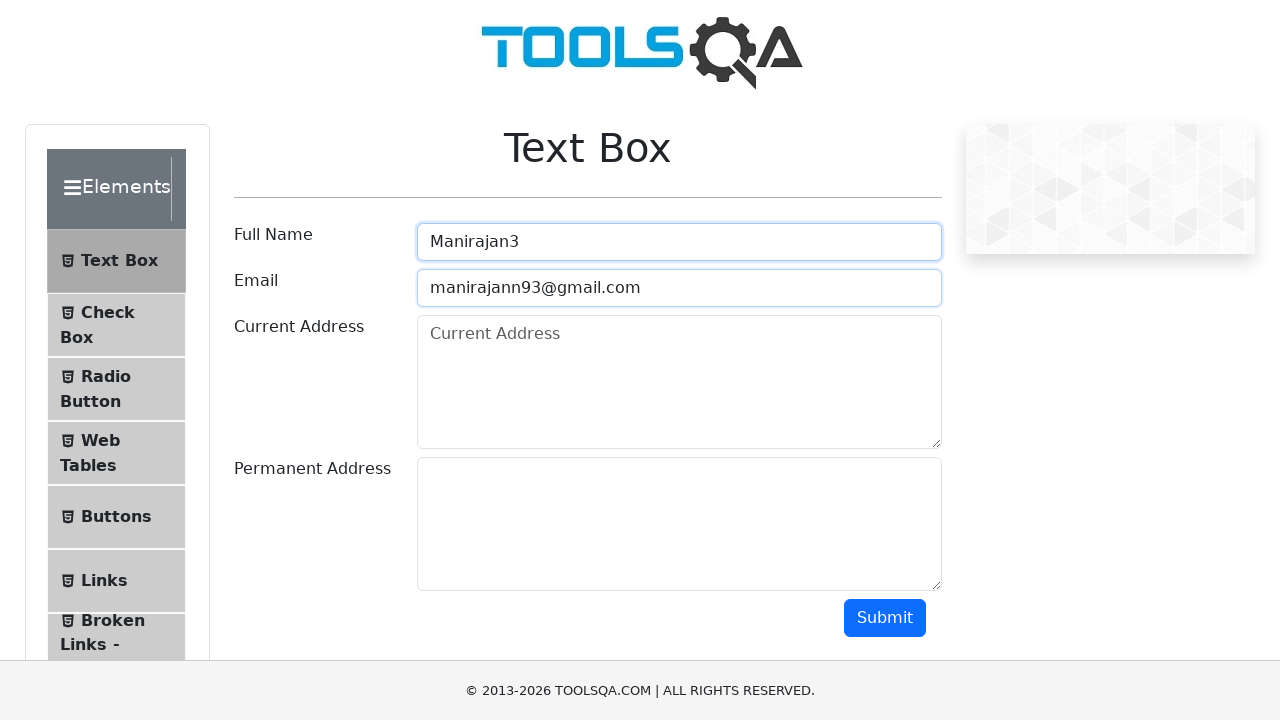

Filled address field with 'Address of the destination3333333' on #currentAddress
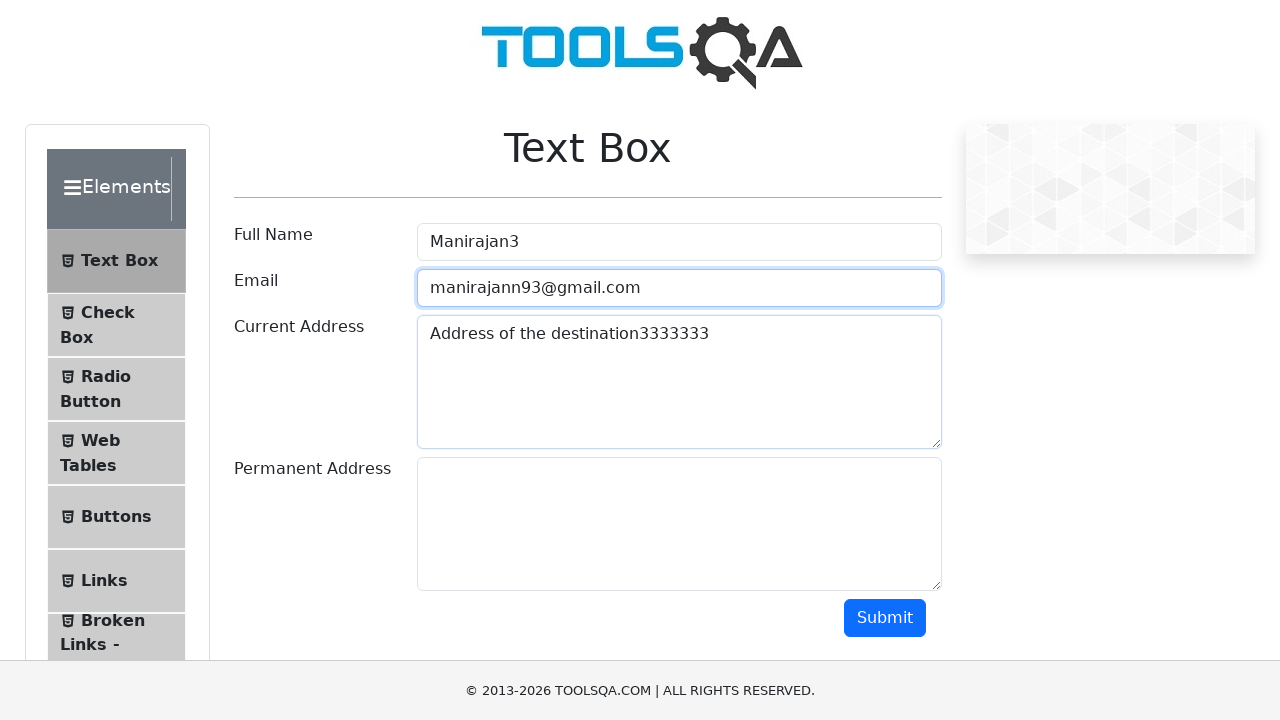

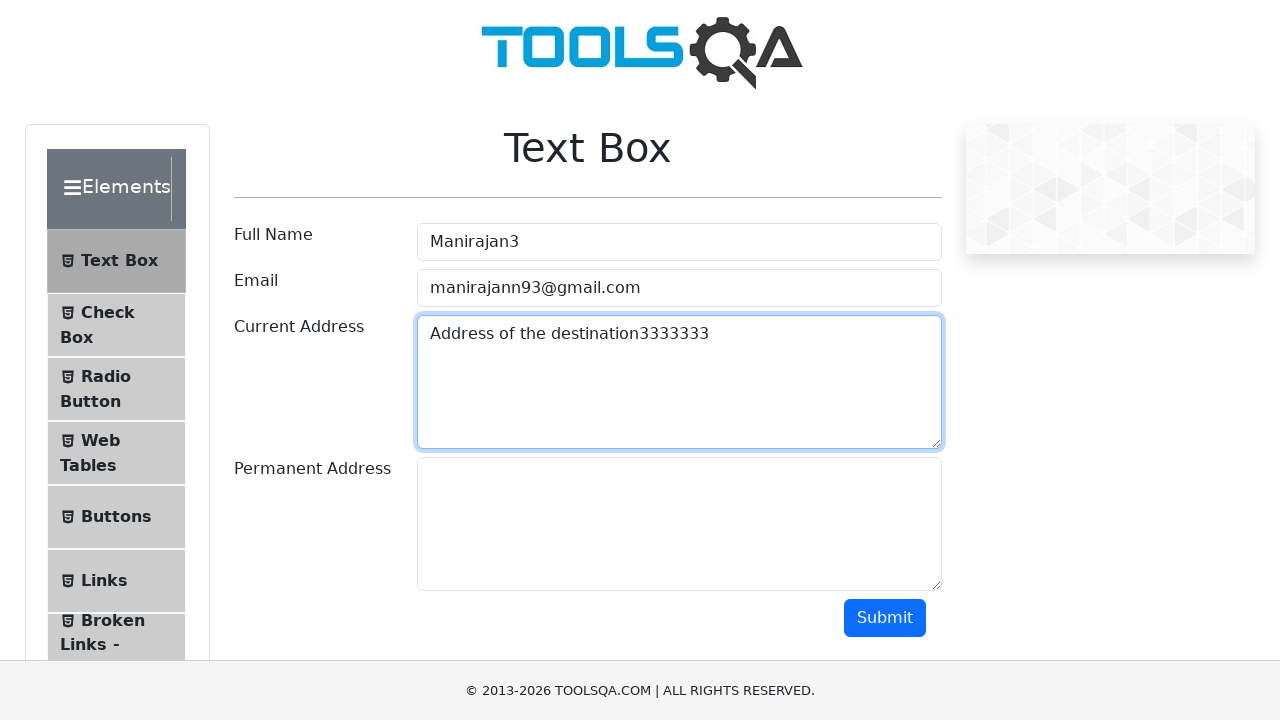